Tests hide and show button functionality by hiding and showing a text element

Starting URL: https://codenboxautomationlab.com/practice/

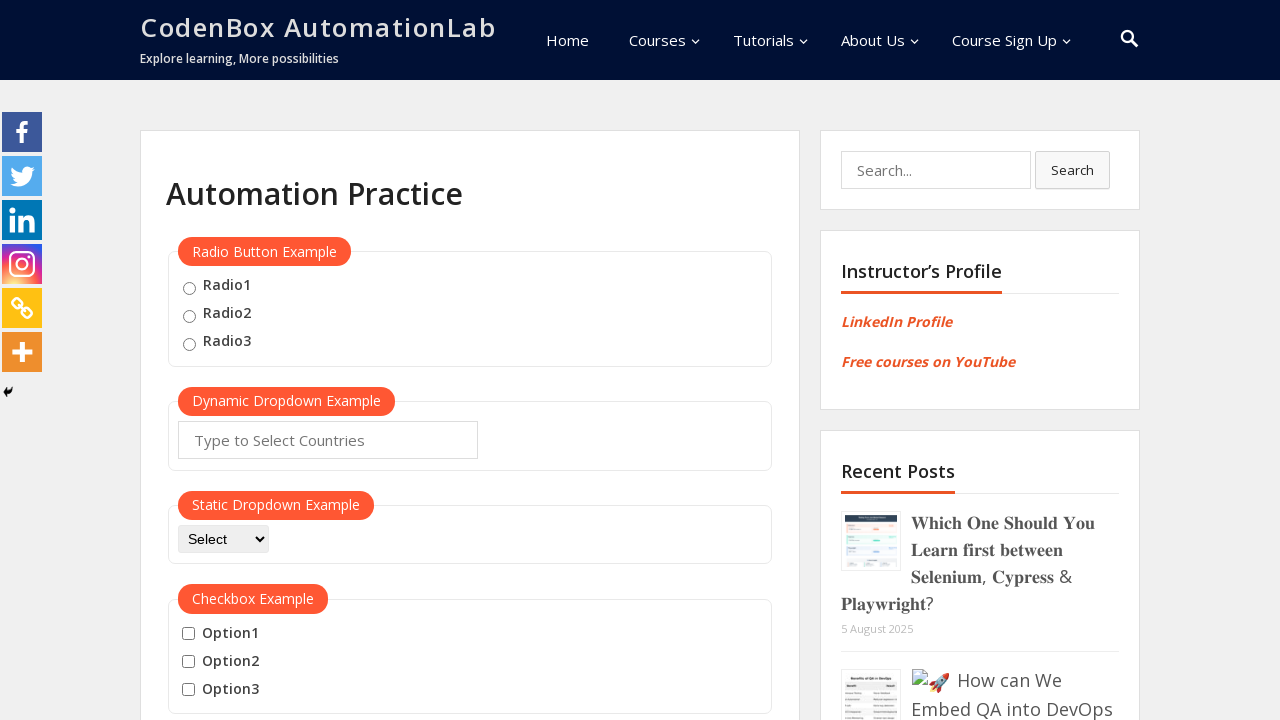

Scrolled down to hide/show section
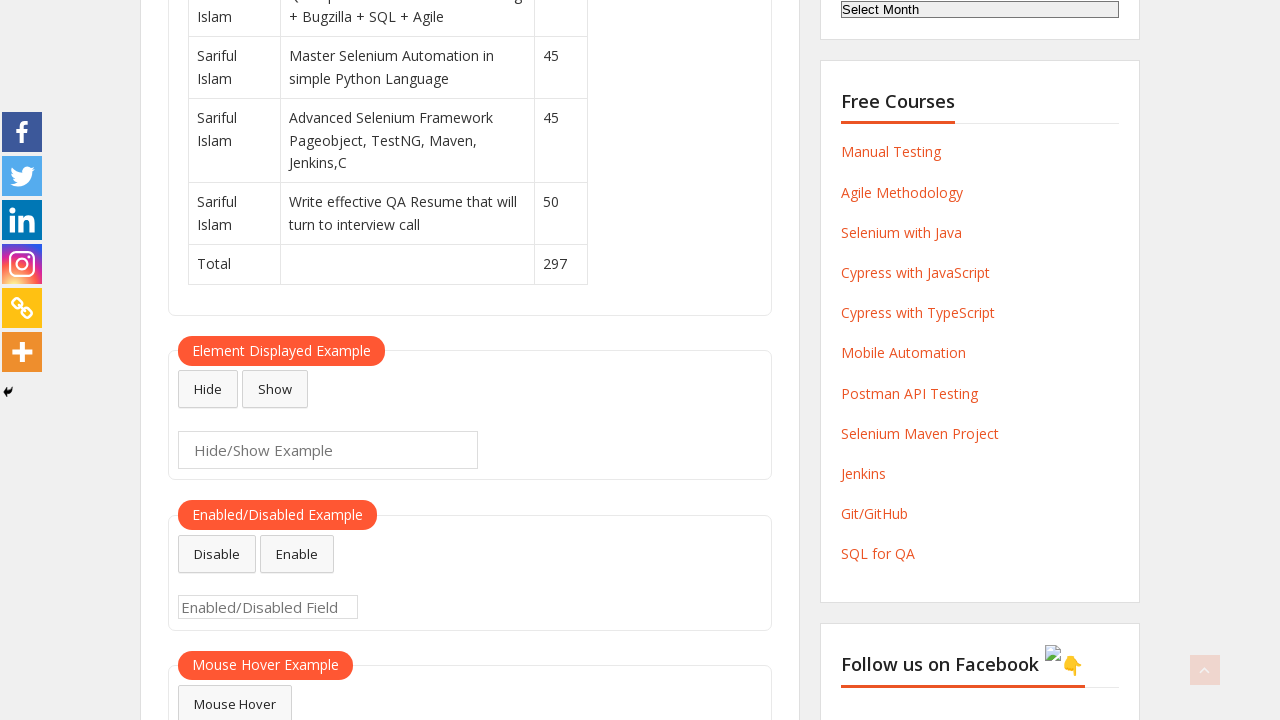

Clicked hide button at (208, 389) on #hide-textbox
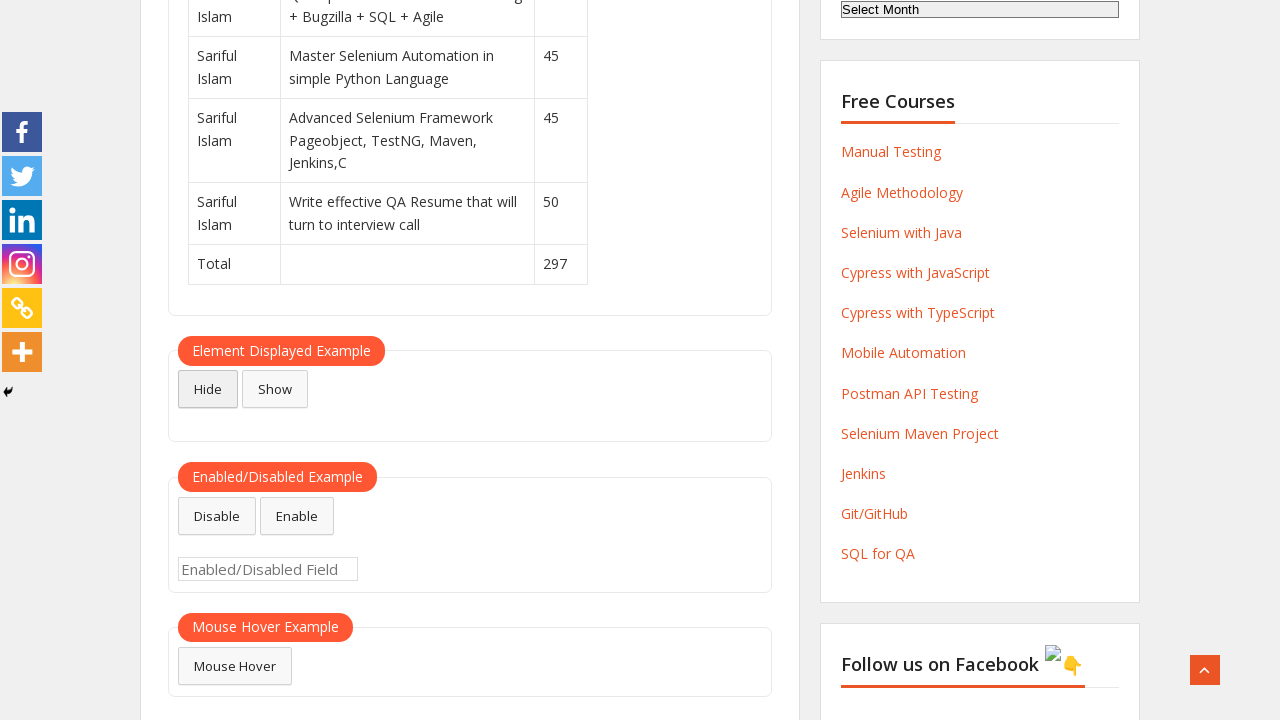

Located text element to verify visibility
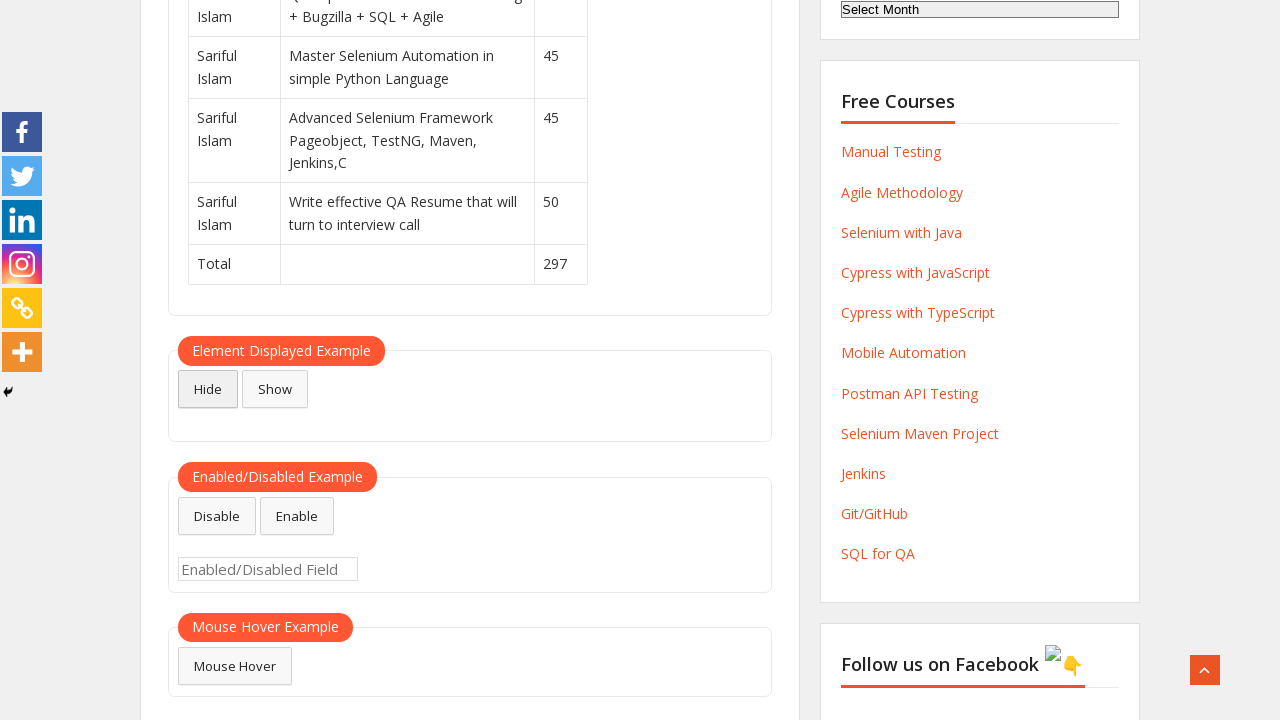

Asserted that text element is hidden
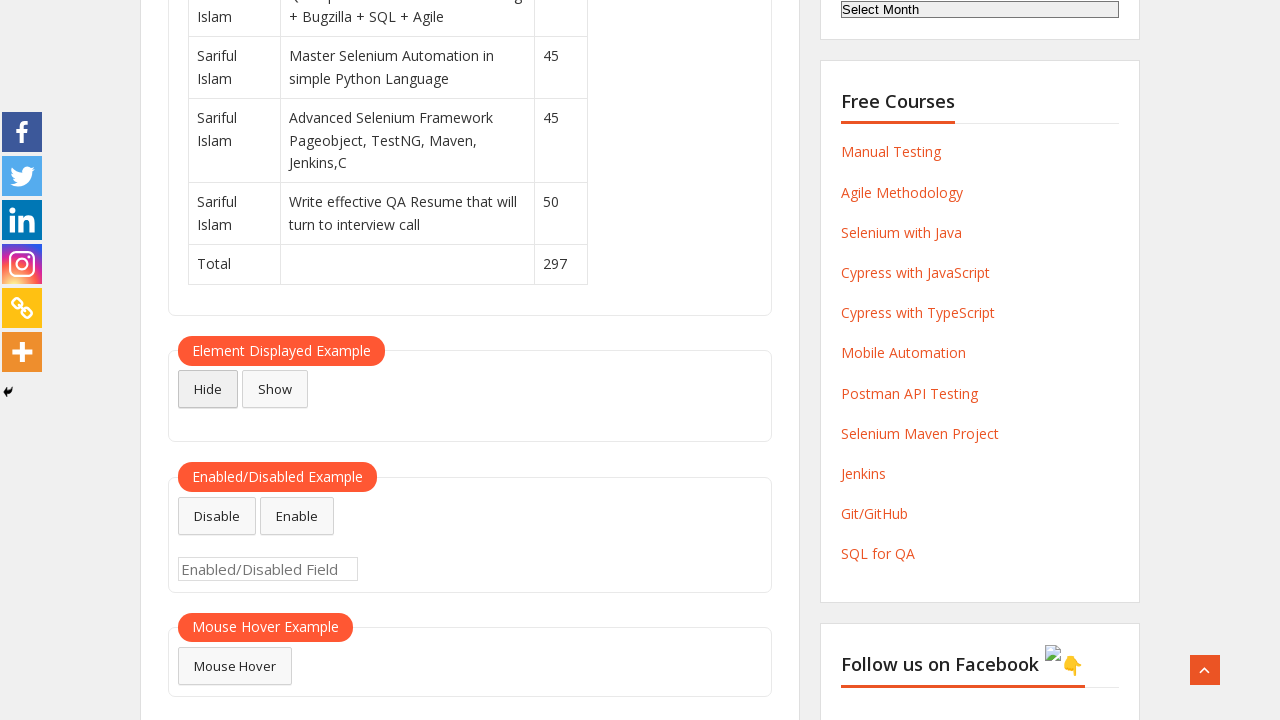

Clicked show button at (275, 389) on #show-textbox
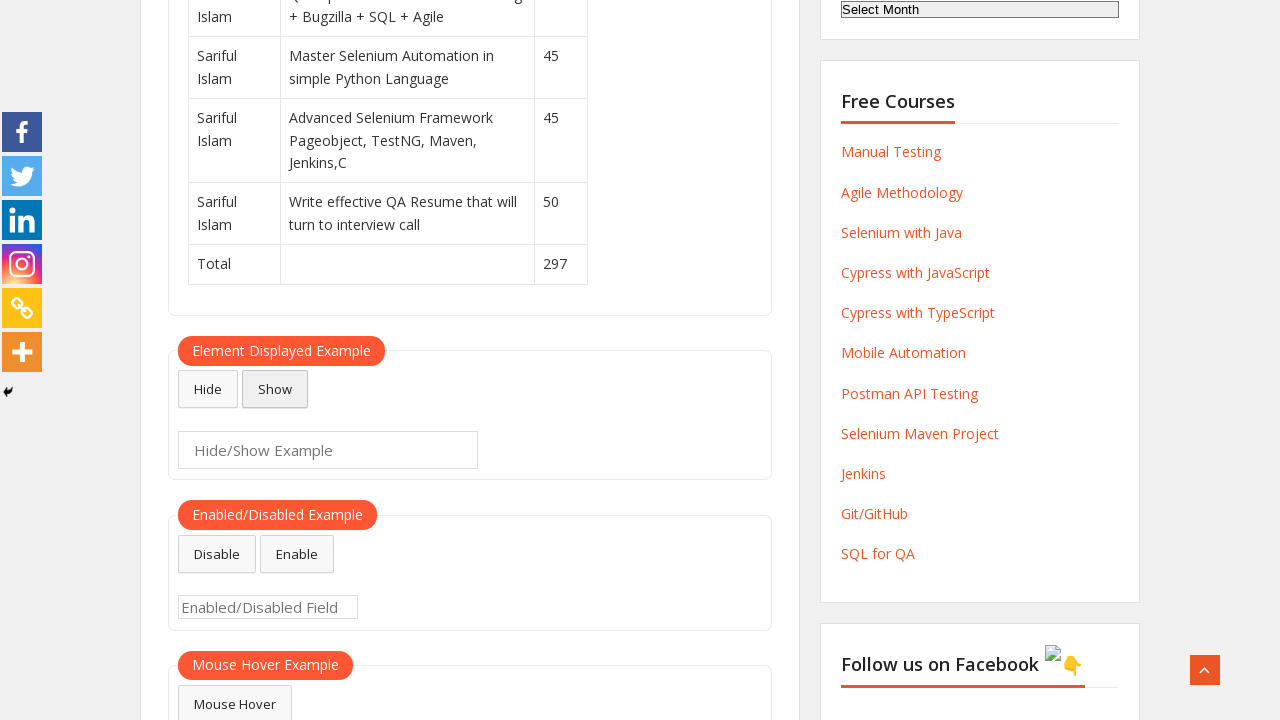

Asserted that text element is visible
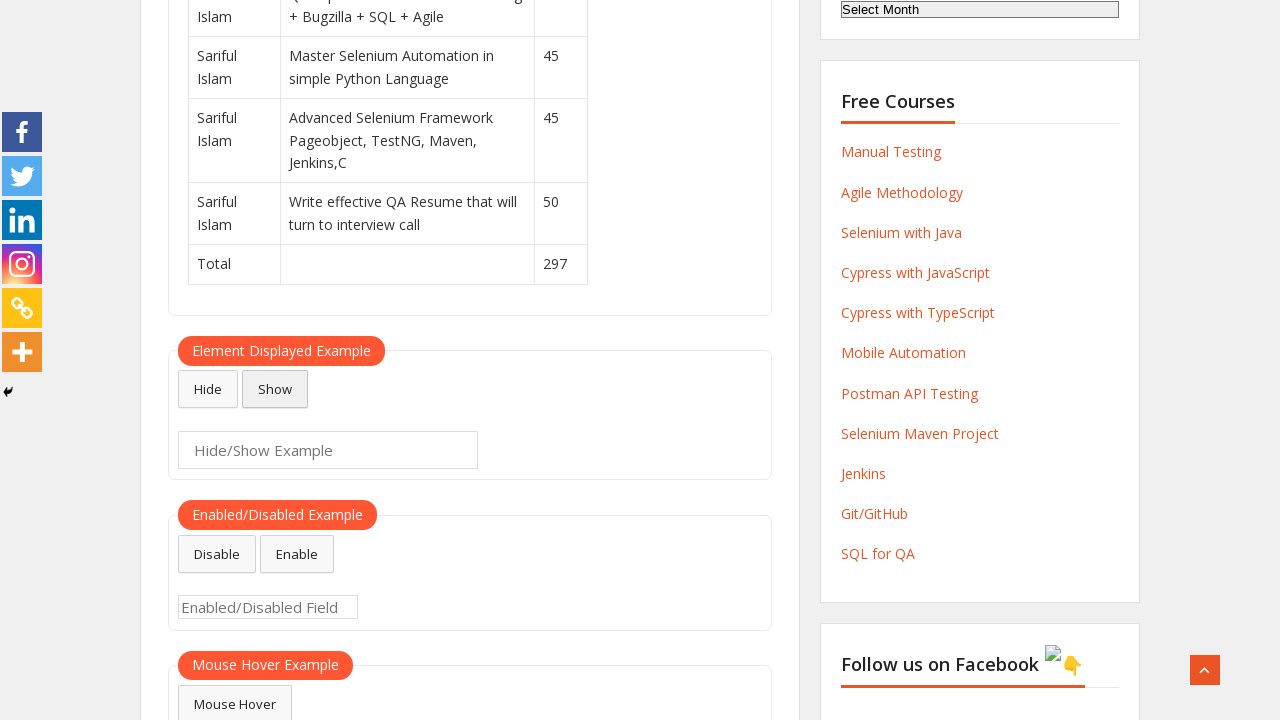

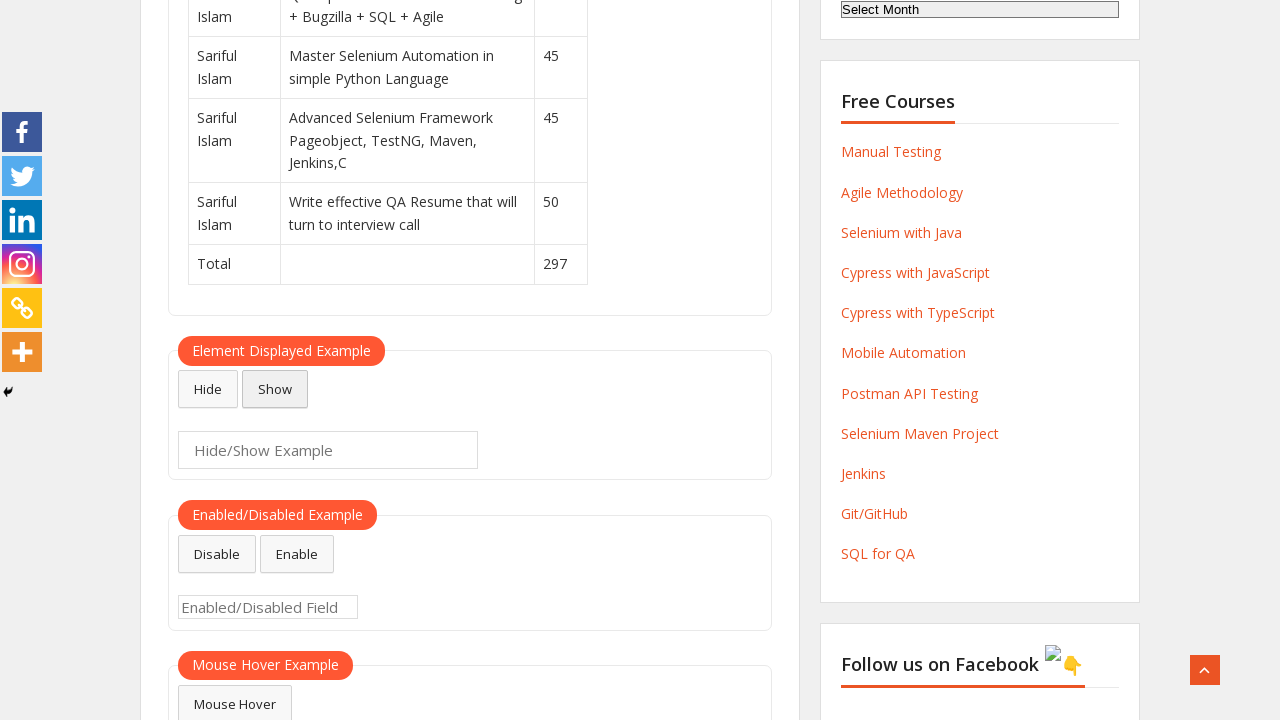